Tests drag and drop functionality within an iframe by dragging an element from source to destination

Starting URL: https://jqueryui.com/droppable/

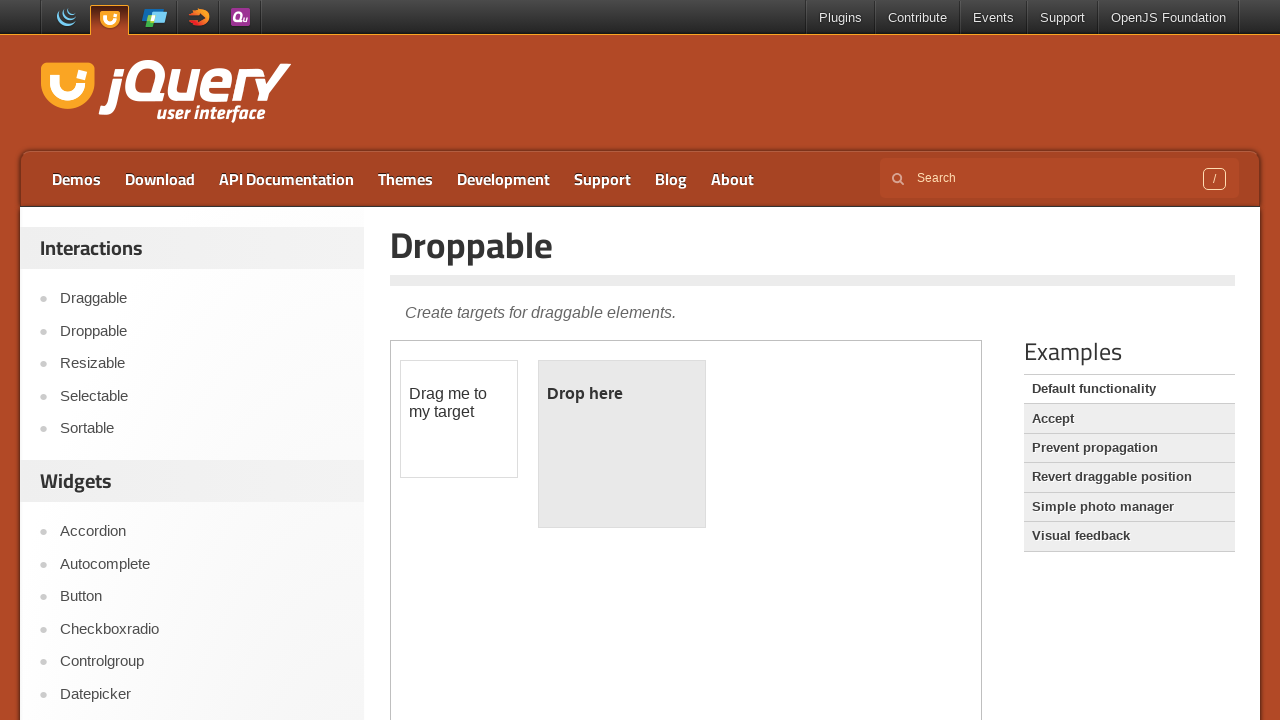

Located the demo iframe containing drag and drop functionality
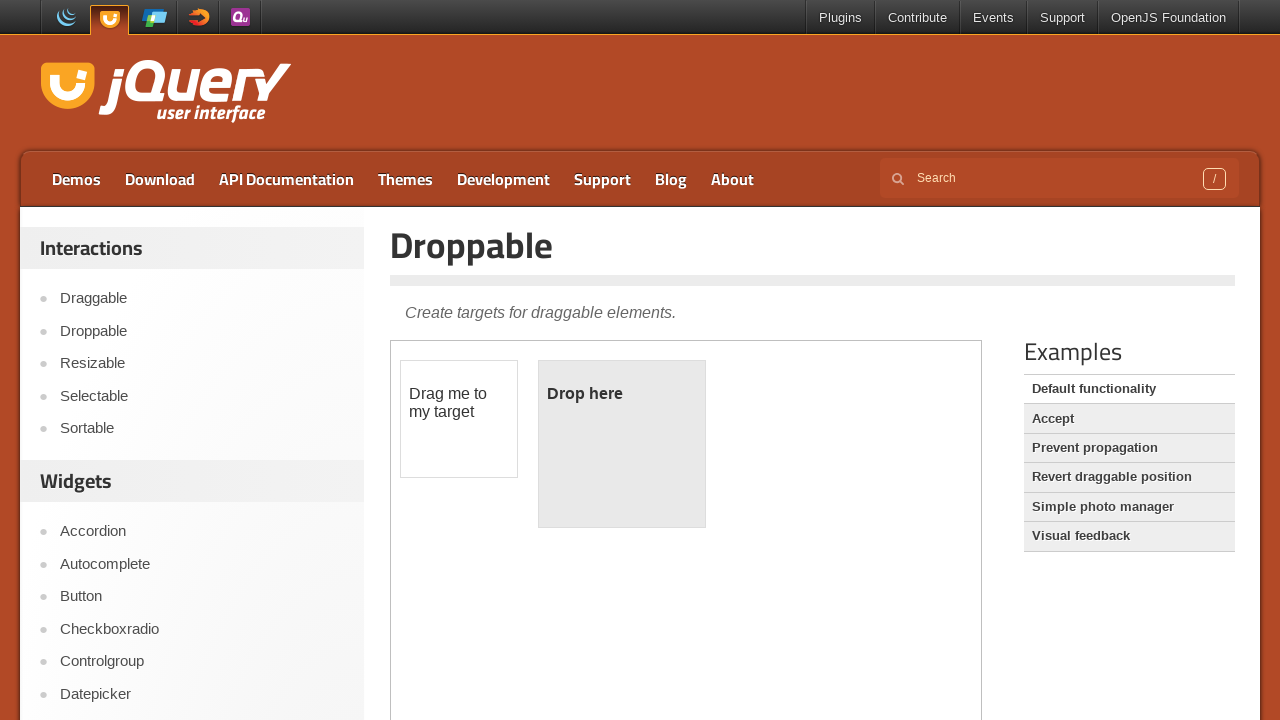

Located the draggable element within the iframe
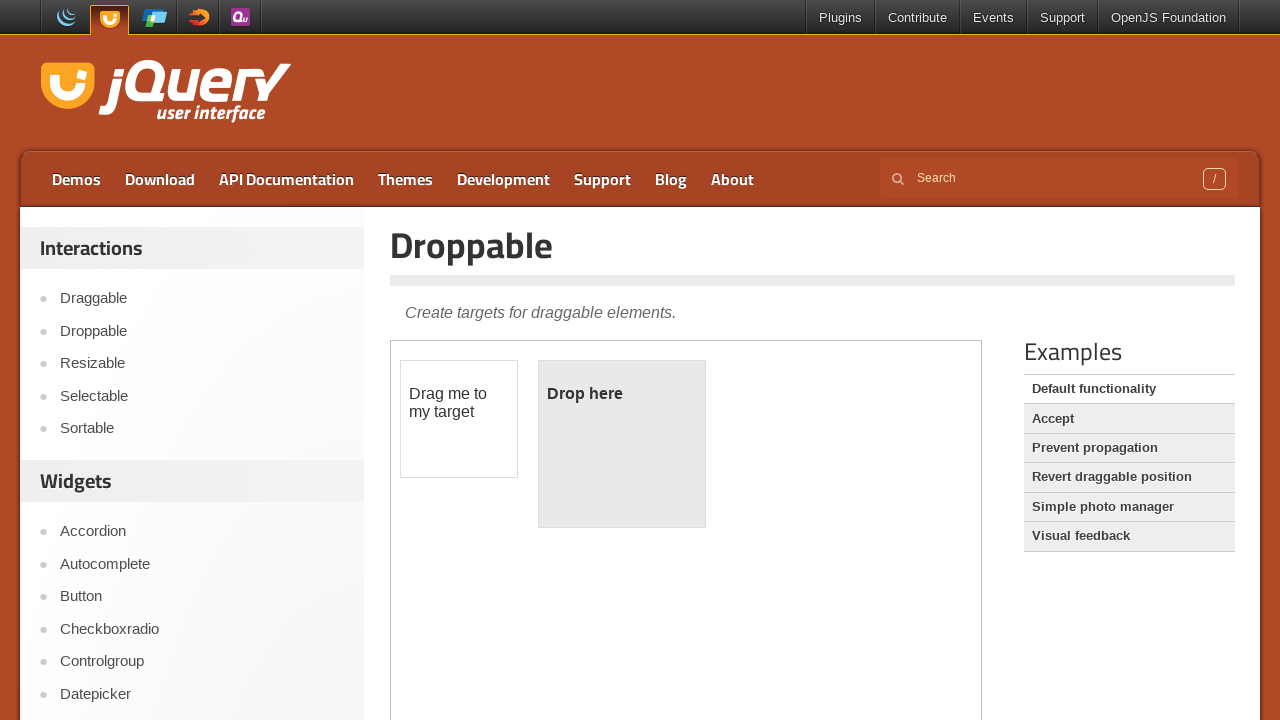

Located the droppable destination element within the iframe
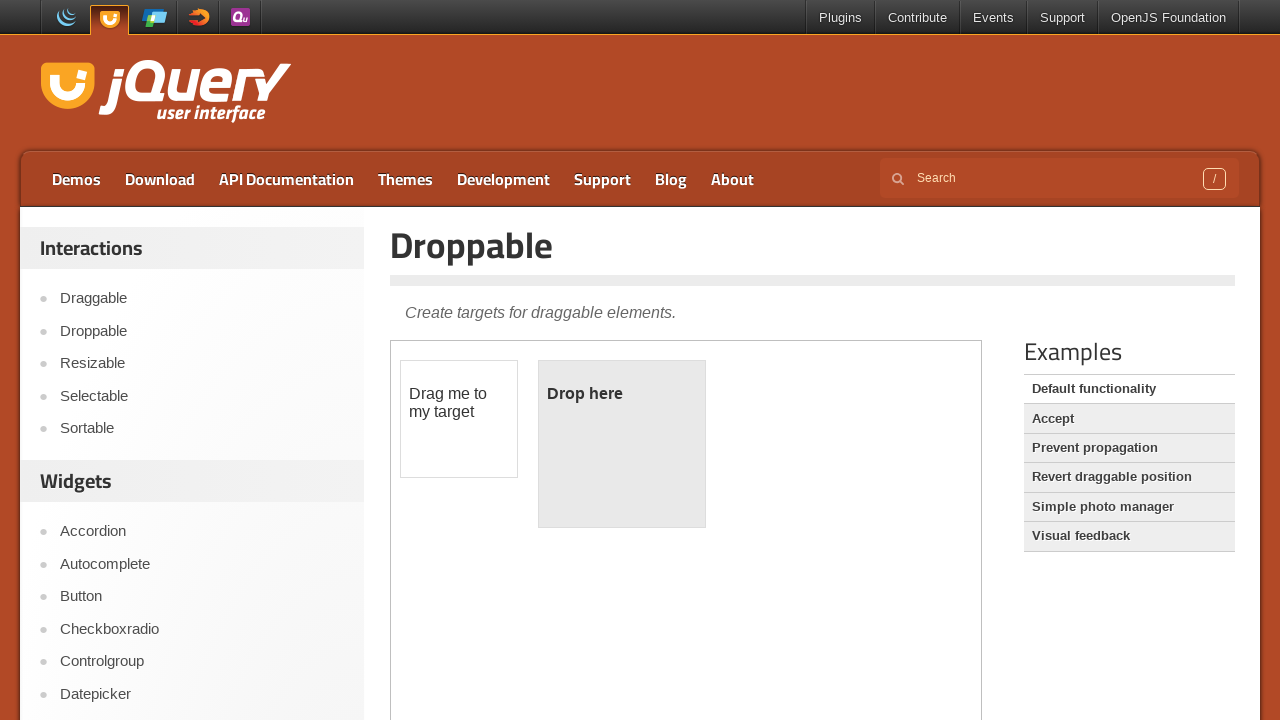

Dragged the draggable element to the droppable destination at (622, 444)
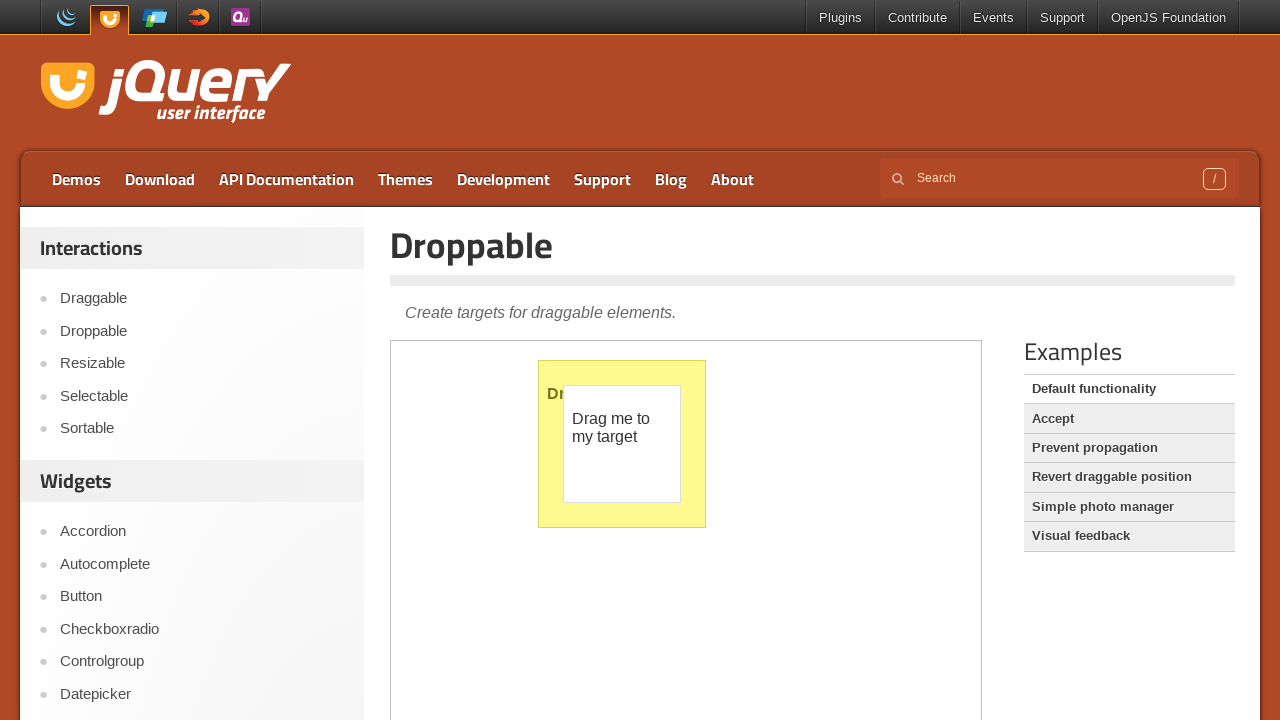

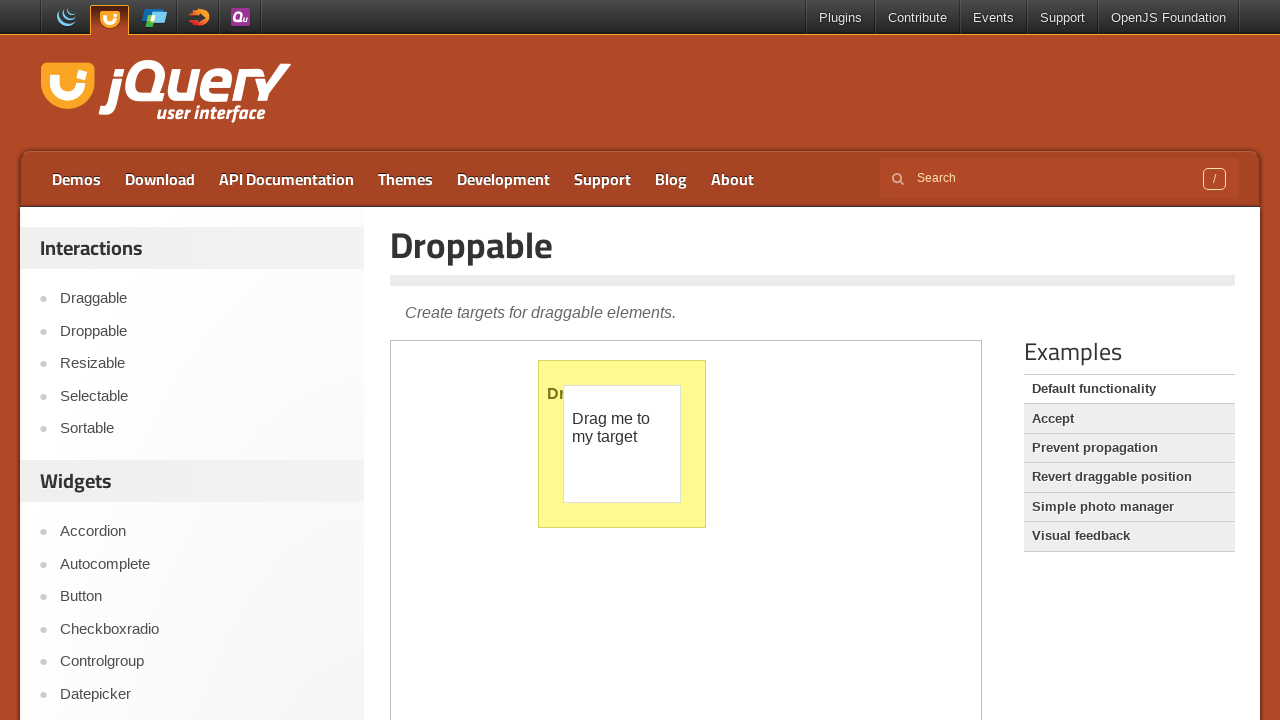